Tests a comprehensive form by filling in personal information fields (name, email, age), selecting radio buttons for sex and experience, checking profession checkbox, selecting from dropdowns for continents and Selenium commands, and submitting the form to verify success message.

Starting URL: https://seleniumui.moderntester.pl/form.php

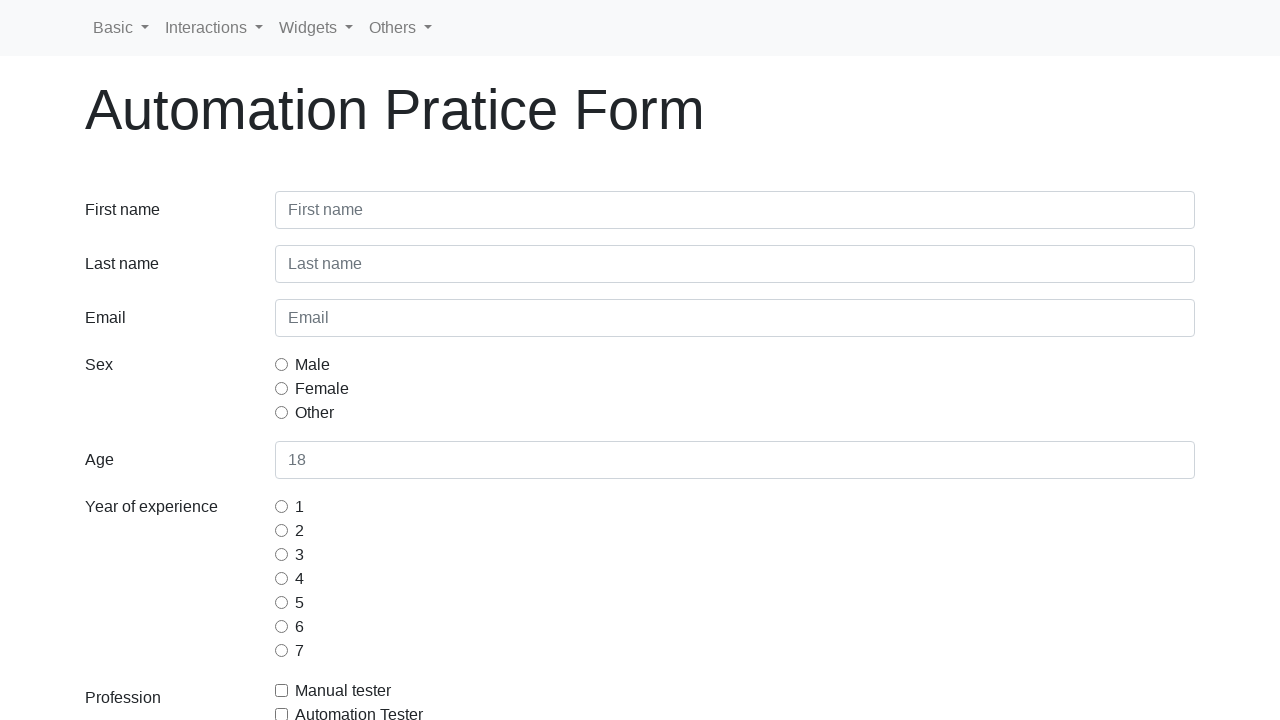

Filled first name field with 'Adrian' on #inputFirstName3
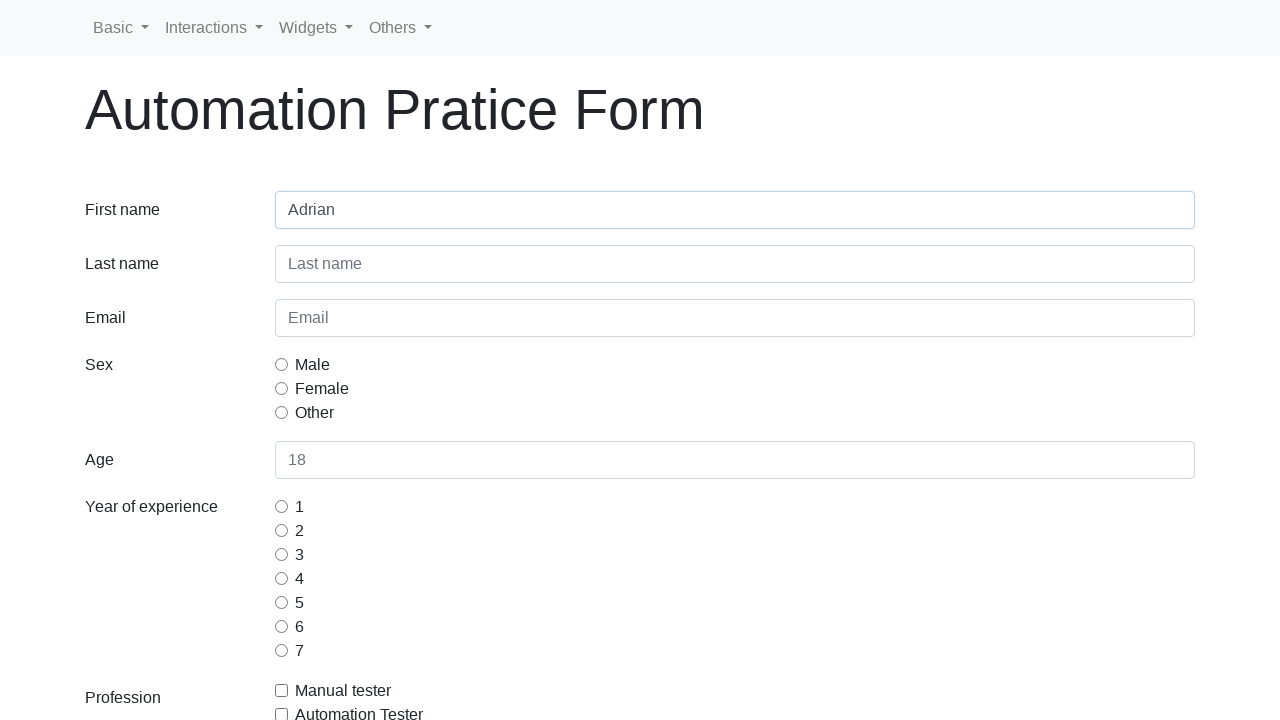

Filled last name field with 'Pawlak' on #inputLastName3
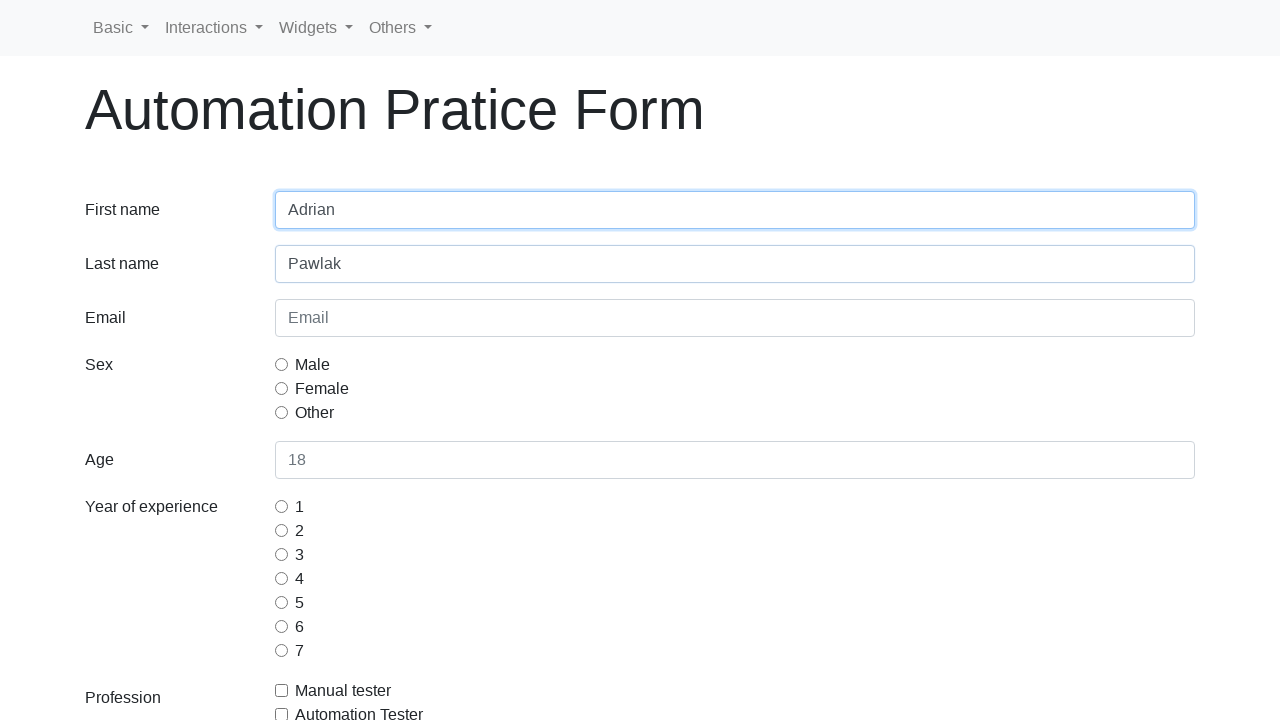

Filled email field with 'apawlak1@sii.pl' on #inputEmail3
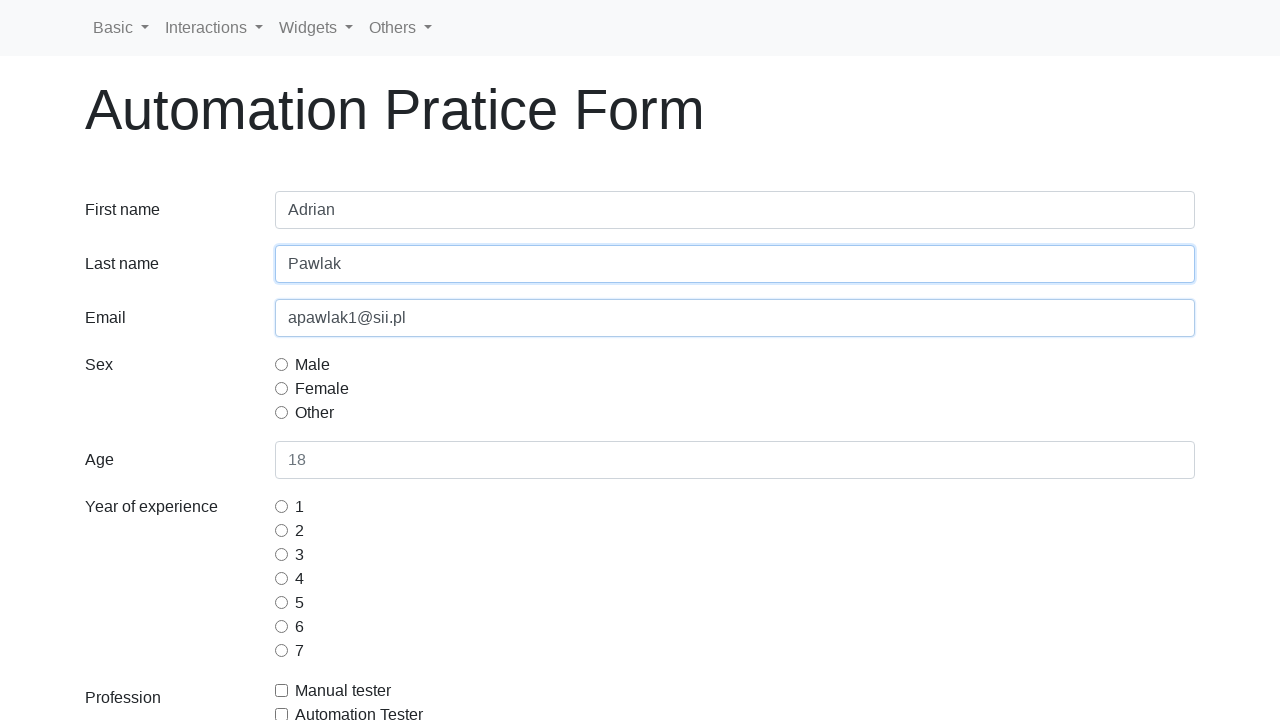

Selected 'Male' radio button for sex at (282, 364) on .form-check input[name='gridRadiosSex'][value='male']
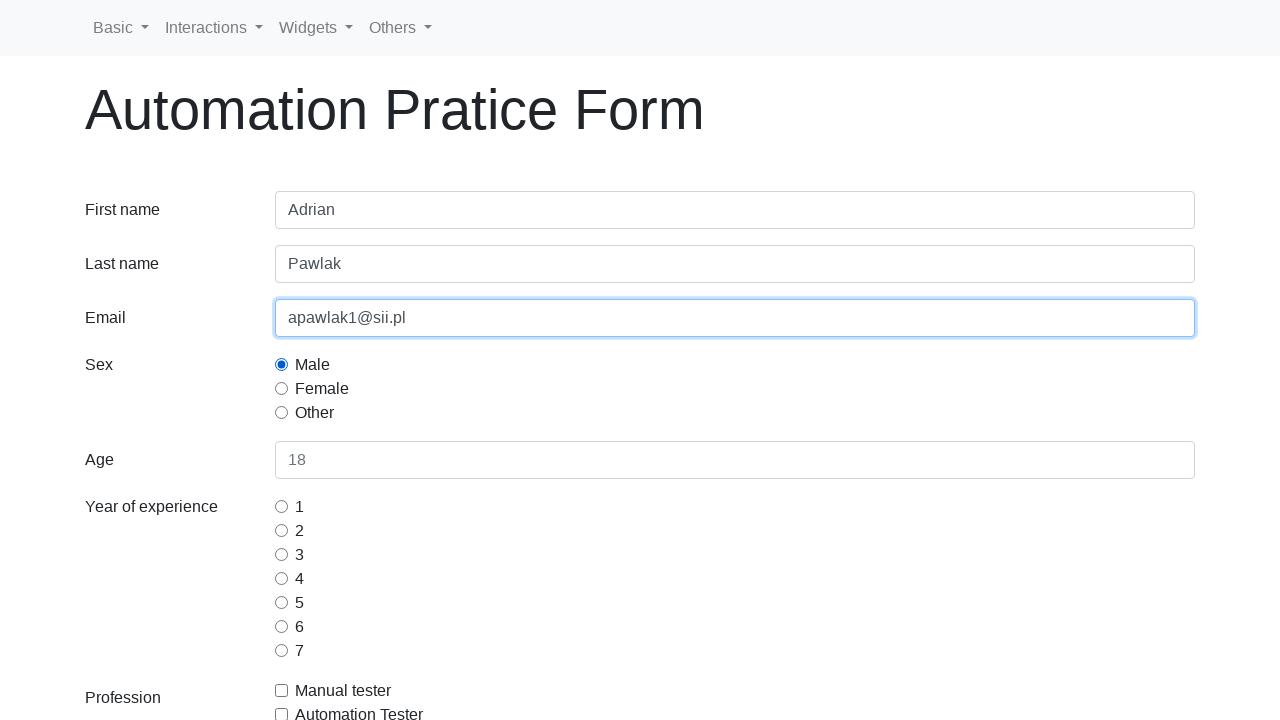

Filled age field with '30' on #inputAge3
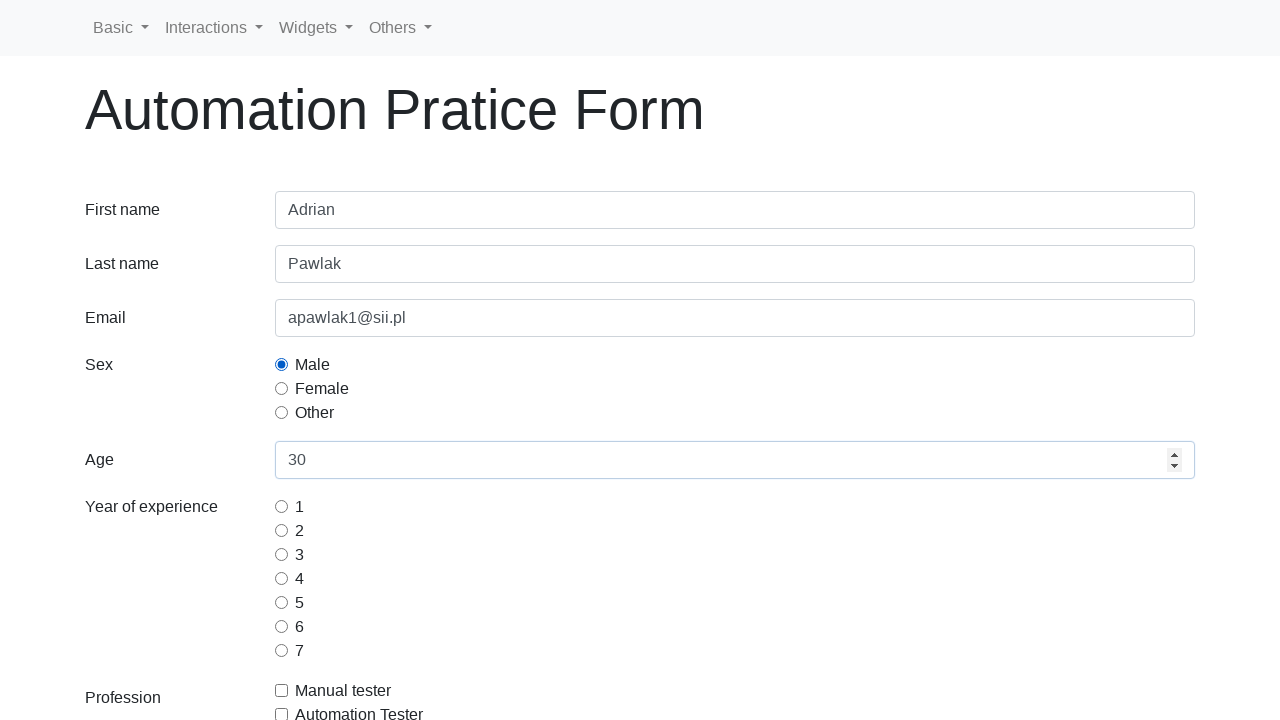

Selected '2' years experience radio button at (282, 530) on .form-check input[name='gridRadiosExperience'][value='2']
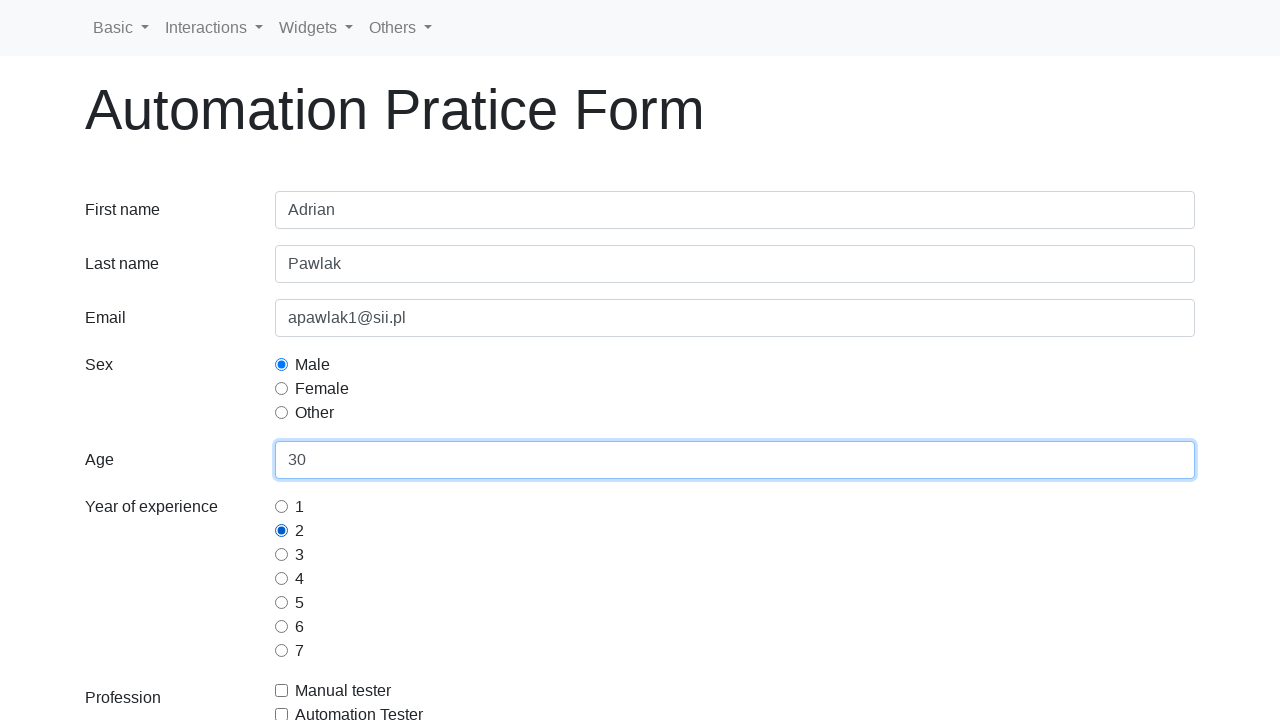

Checked 'Automation Tester' profession checkbox at (282, 714) on #gridCheckAutomationTester
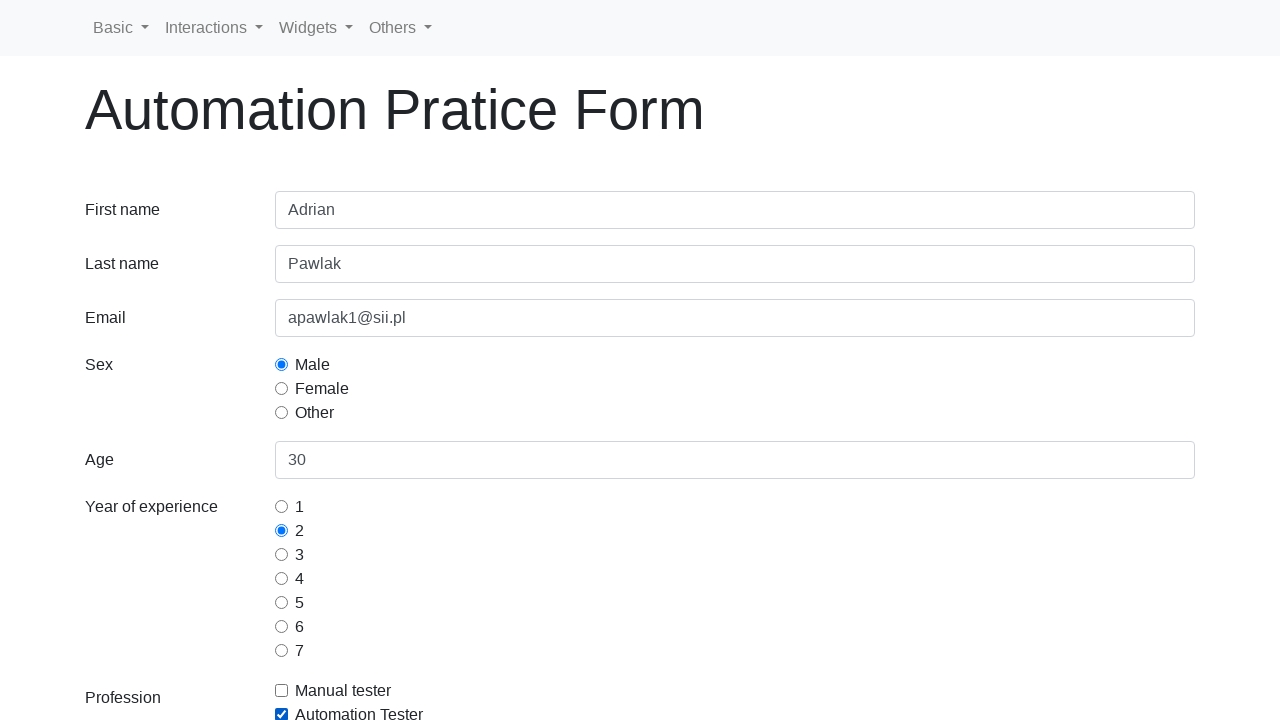

Selected continent from dropdown at index 2 on #selectContinents
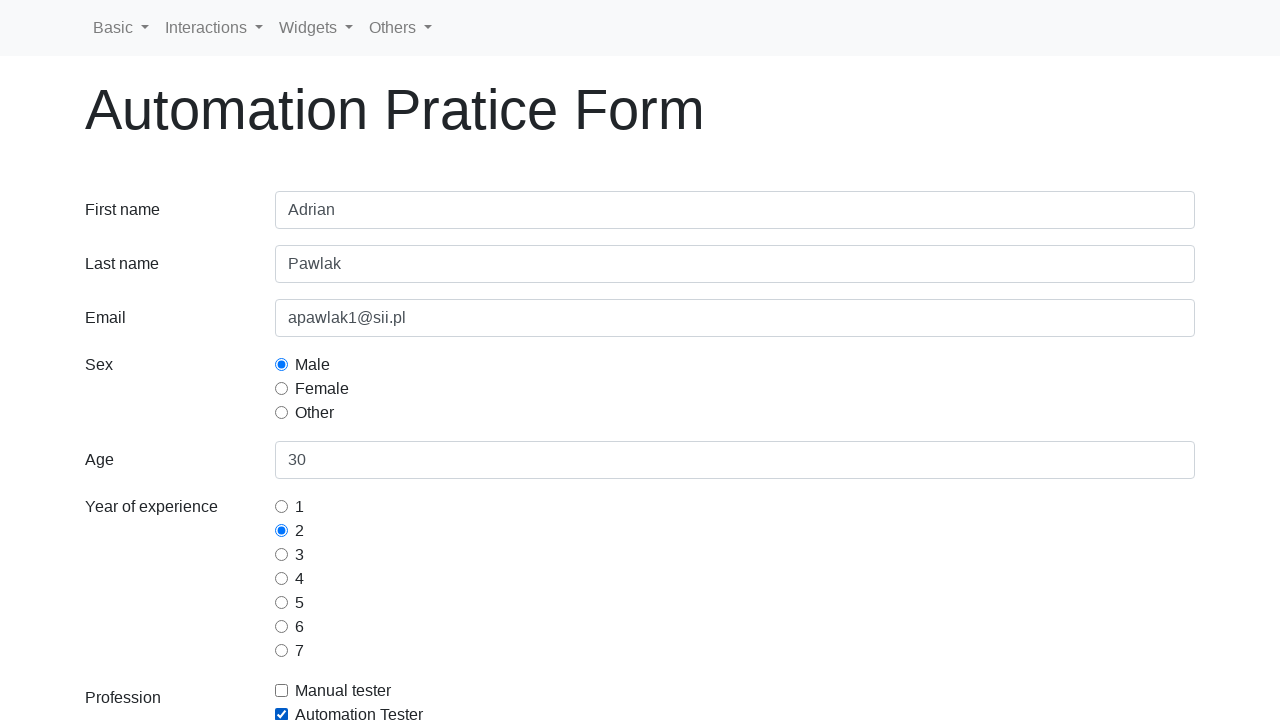

Selected 'switch-commands' option from Selenium commands dropdown at (735, 360) on .custom-select option[value='switch-commands']
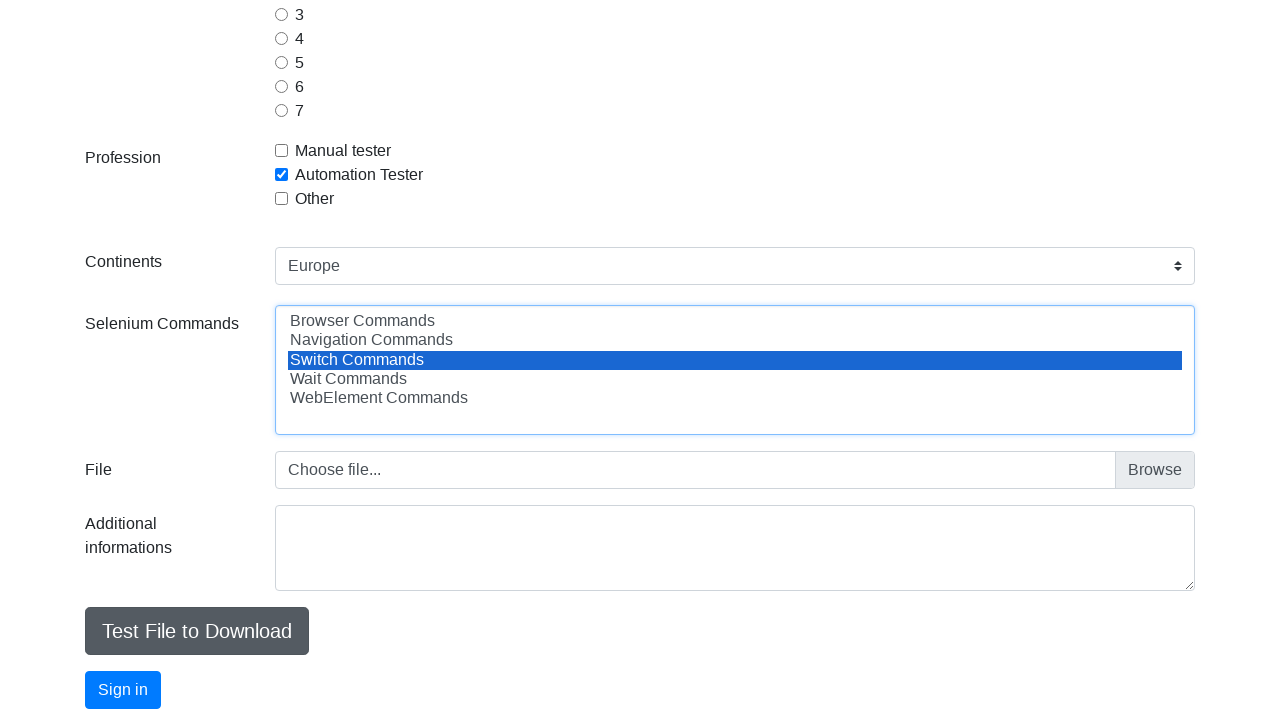

Selected 'wait-commands' option from Selenium commands dropdown at (735, 379) on .custom-select option[value='wait-commands']
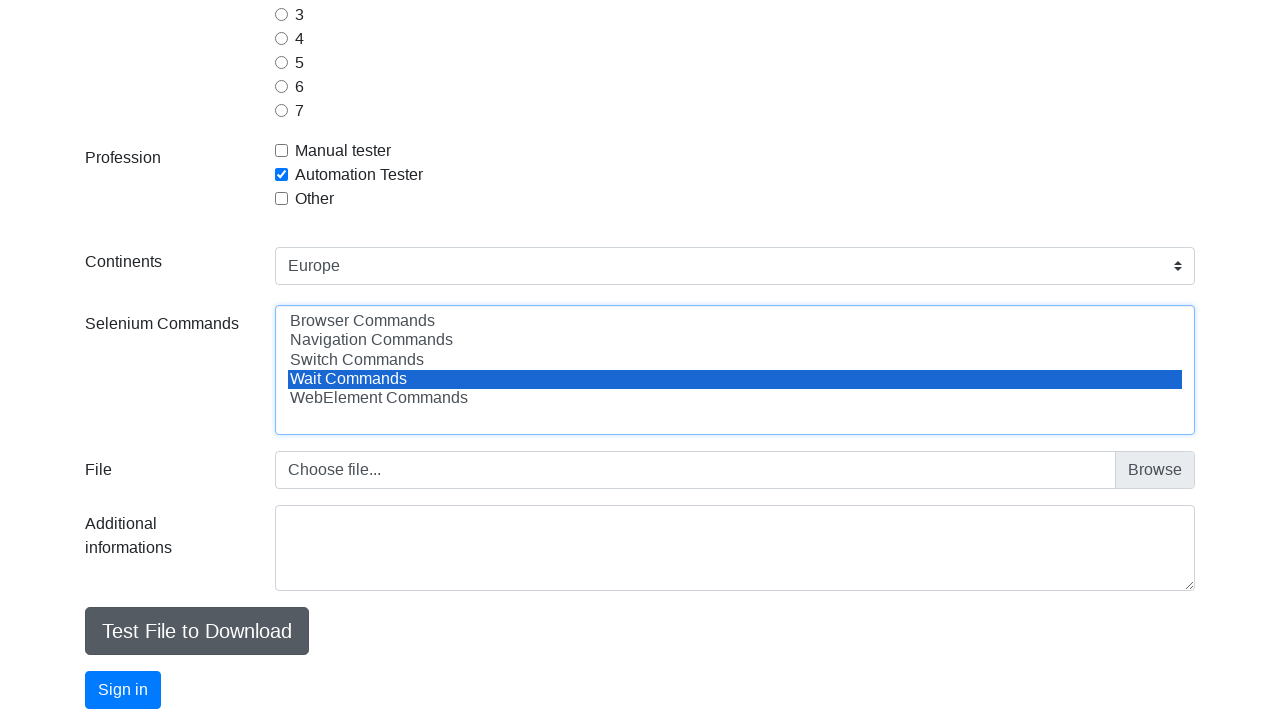

Clicked form submit button at (123, 690) on button[type='submit']
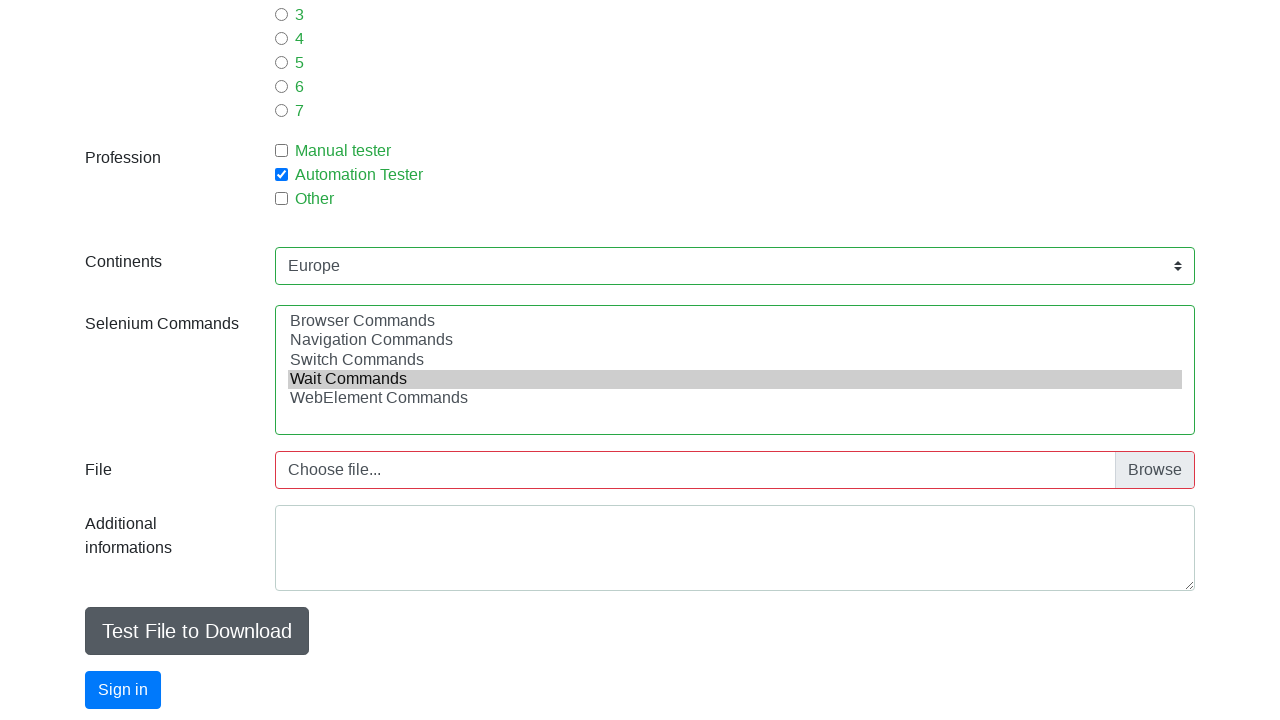

Success message appeared after form submission
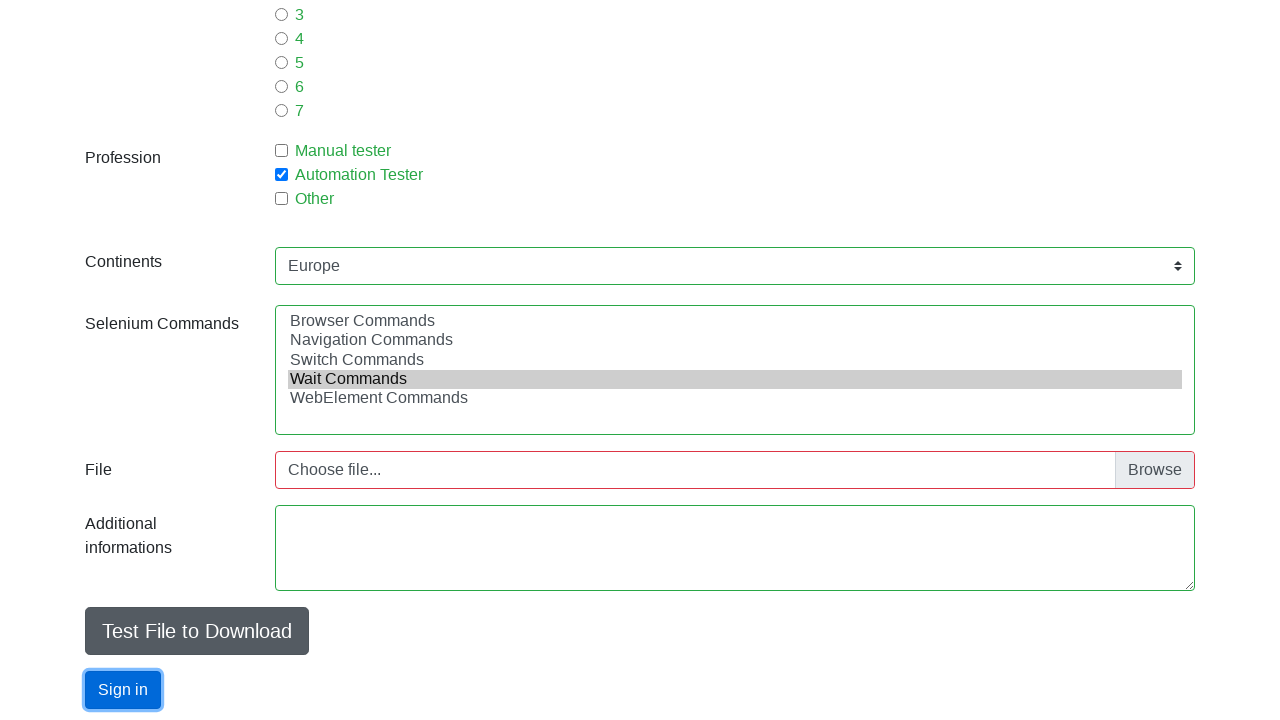

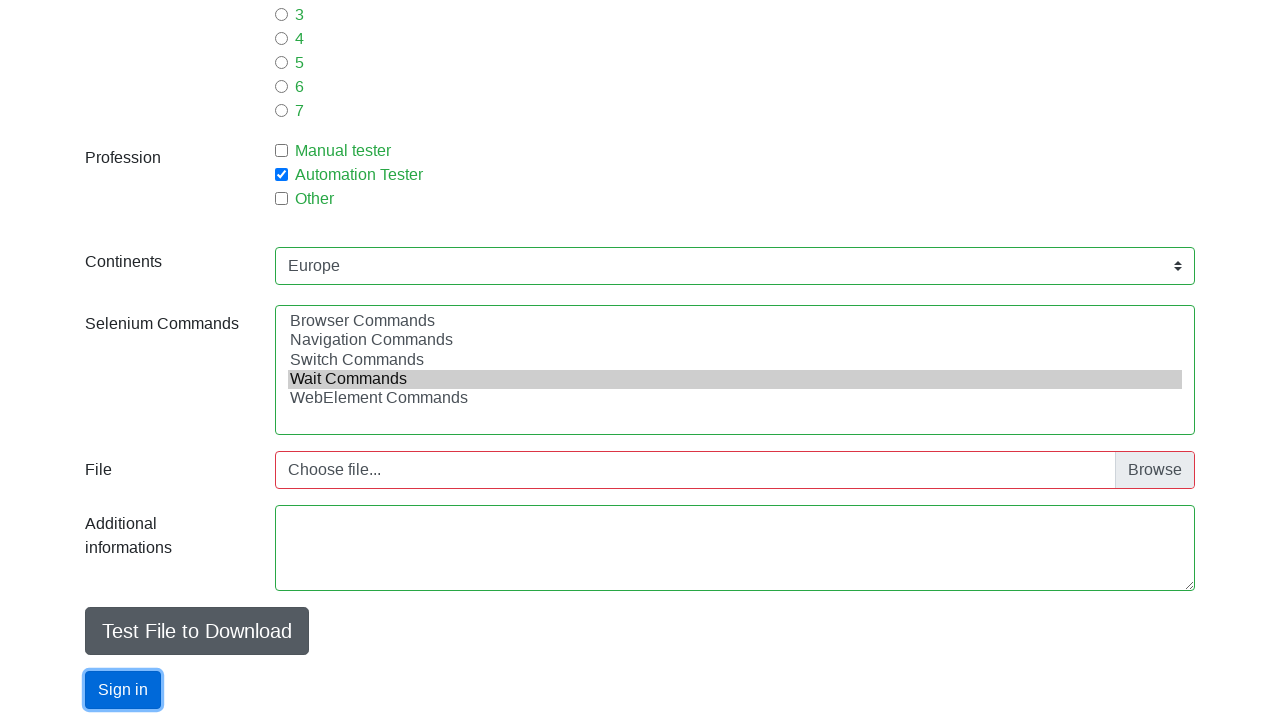